Tests registration by email with Cyrillic names, fills all required fields and submits the registration form

Starting URL: https://b2c.passport.rt.ru/auth/realms/b2c/protocol/openid-connect/auth?client_id=lk_b2c&redirect_uri=https%3A%2F%2Flk-api.rt.ru%2Fsso-auth%2F%3Fredirect%3Dhttps%253A%252F%252Fstart.rt.ru%252F&response_type=code&scope=openid

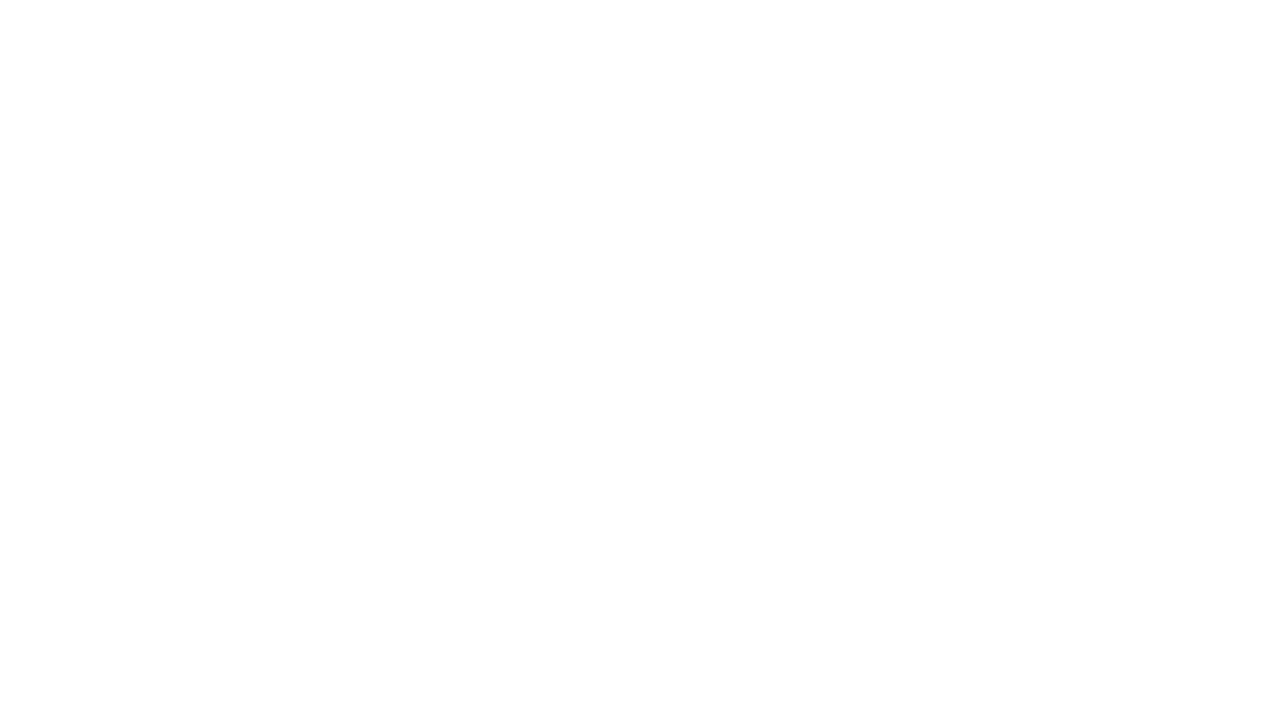

Clicked standard auth button at (960, 393) on #standard_auth_btn
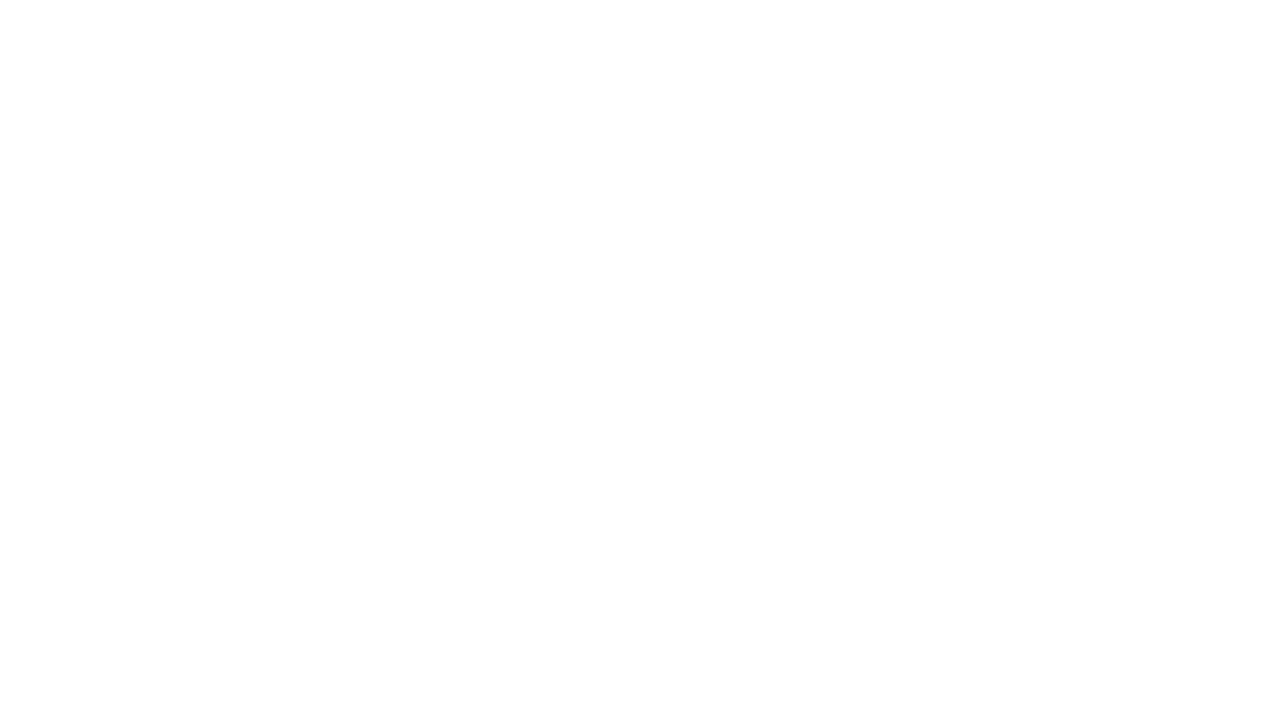

Register button selector appeared
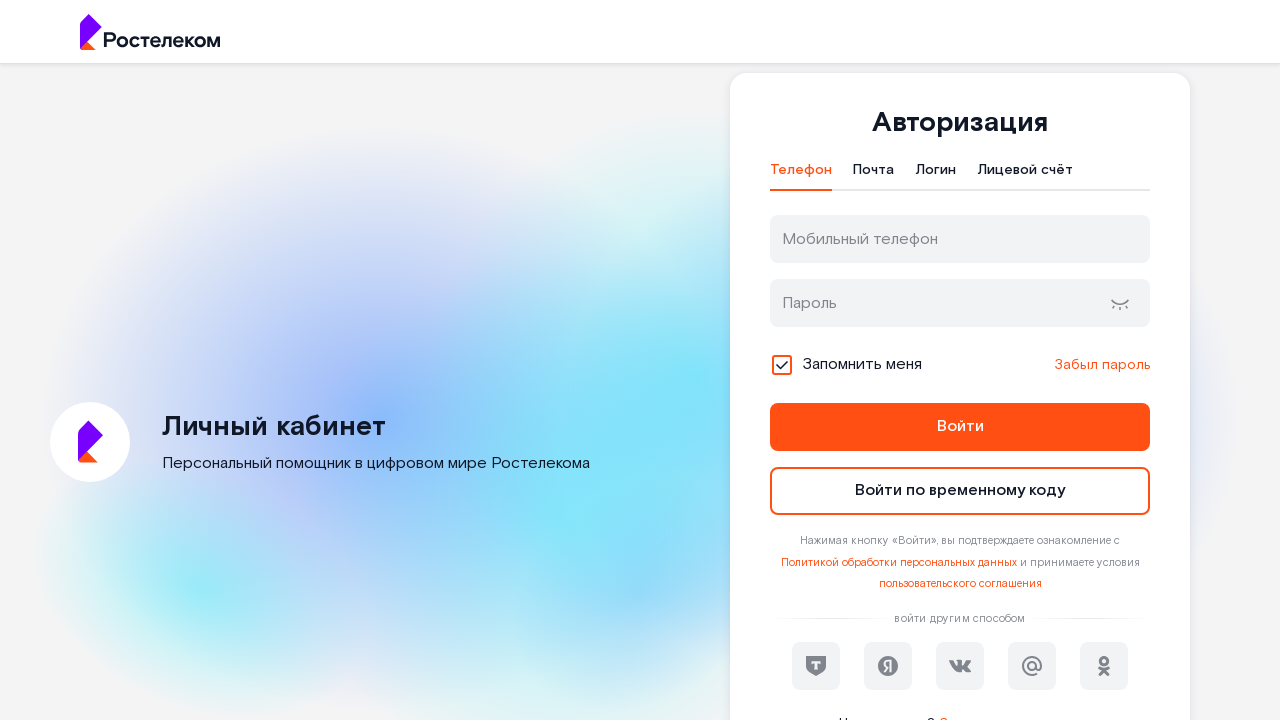

Clicked register button to open registration form at (1010, 710) on #kc-register
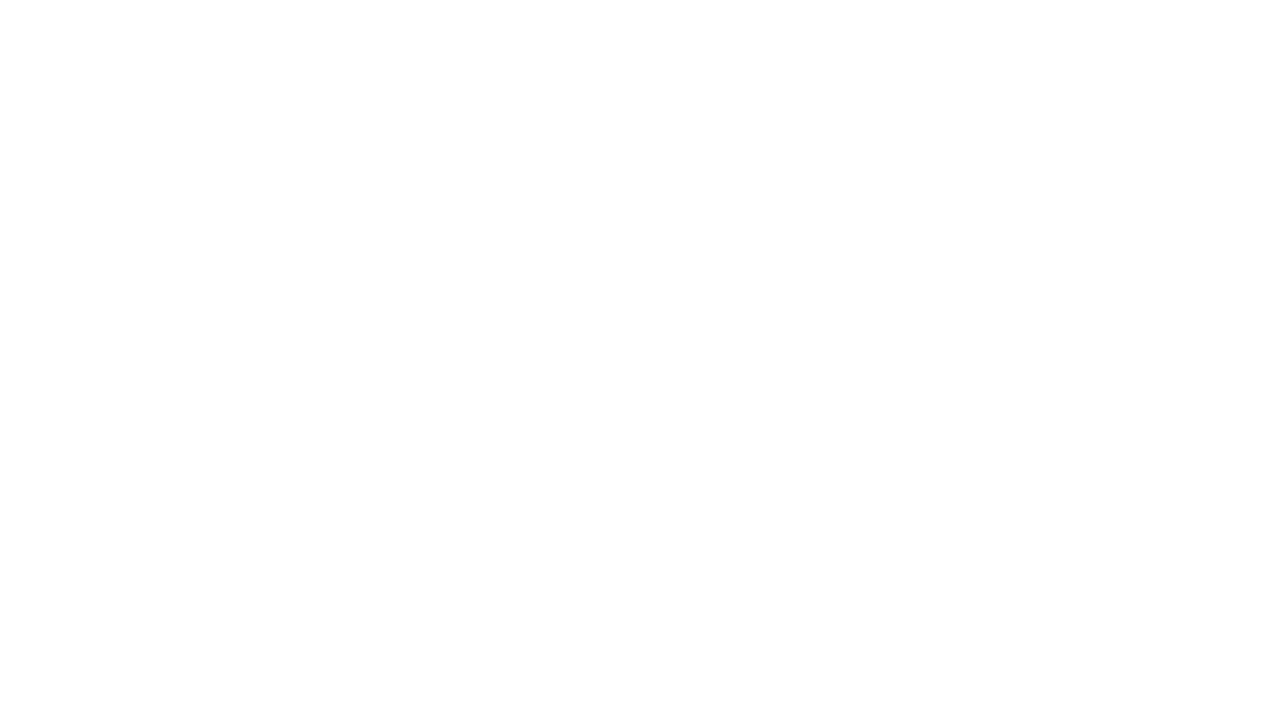

Filled first name field with 'Александр' on input[name='firstName']
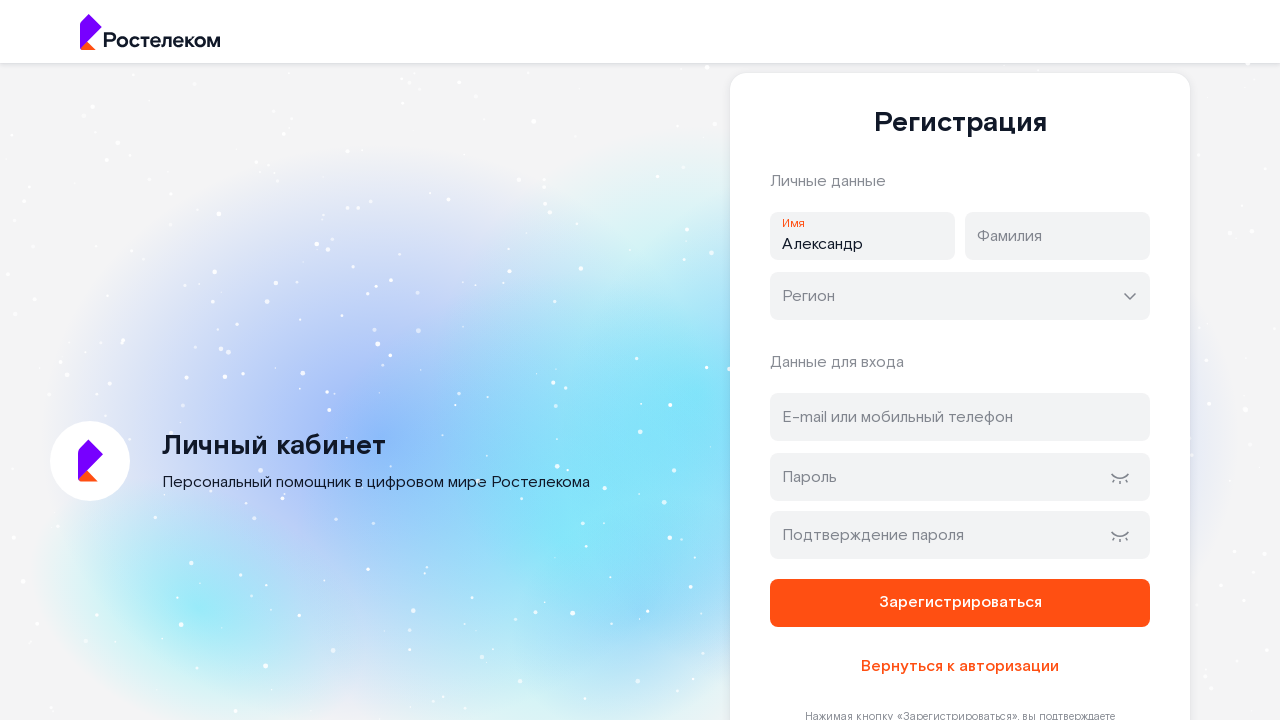

Filled last name field with 'Петров' on input[name='lastName']
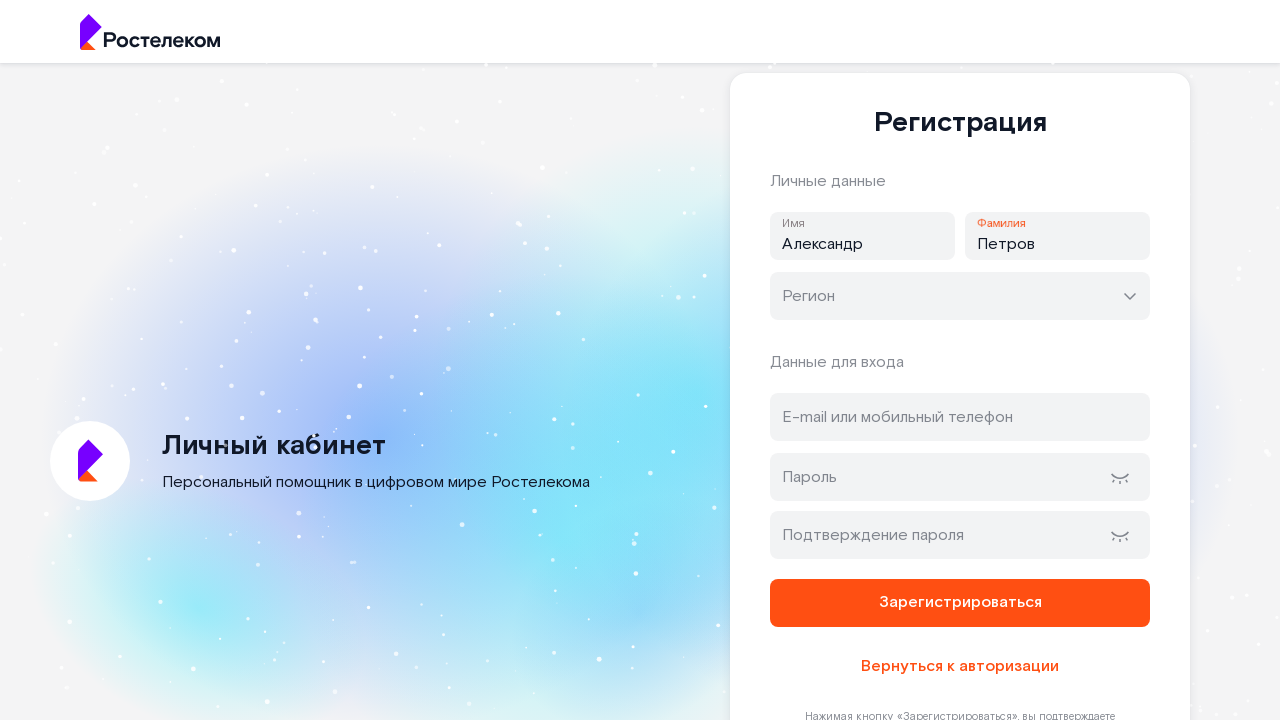

Filled region field with 'Москва г' on //div[@class='rt-input rt-input--rounded rt-input--orange rt-input--actions']//i
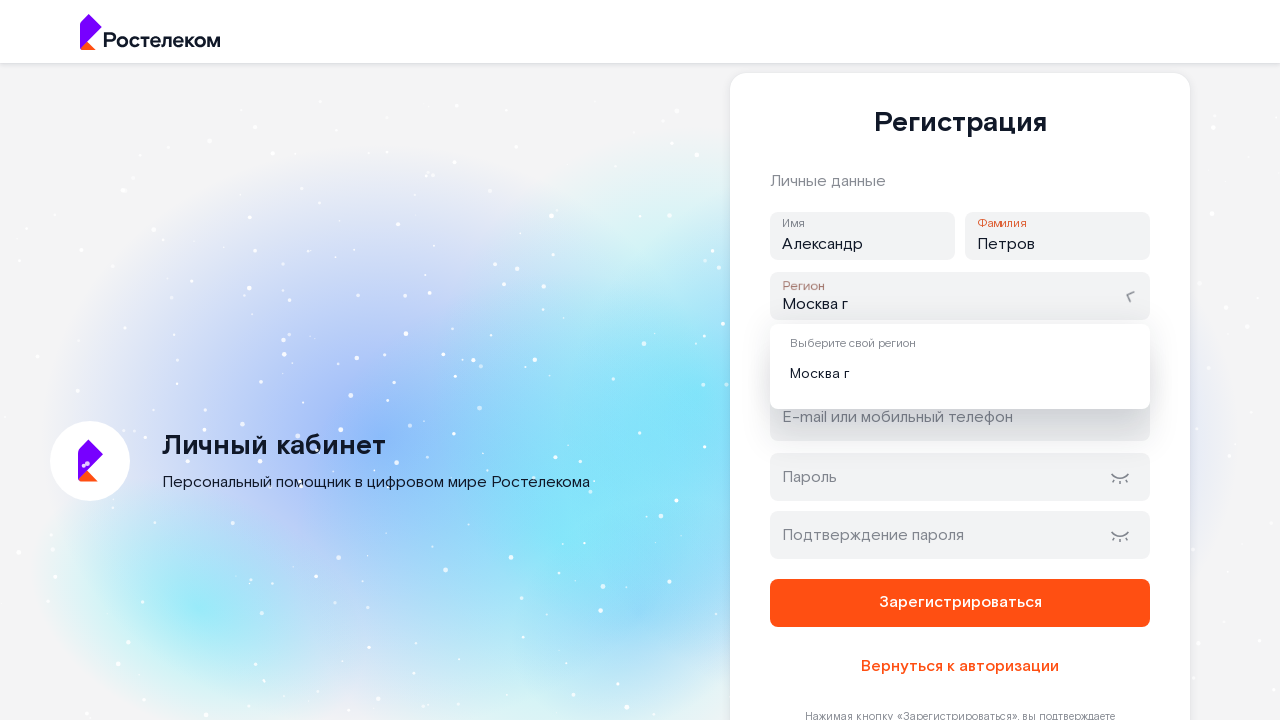

Filled email field with 'testuser@example.com' on #address
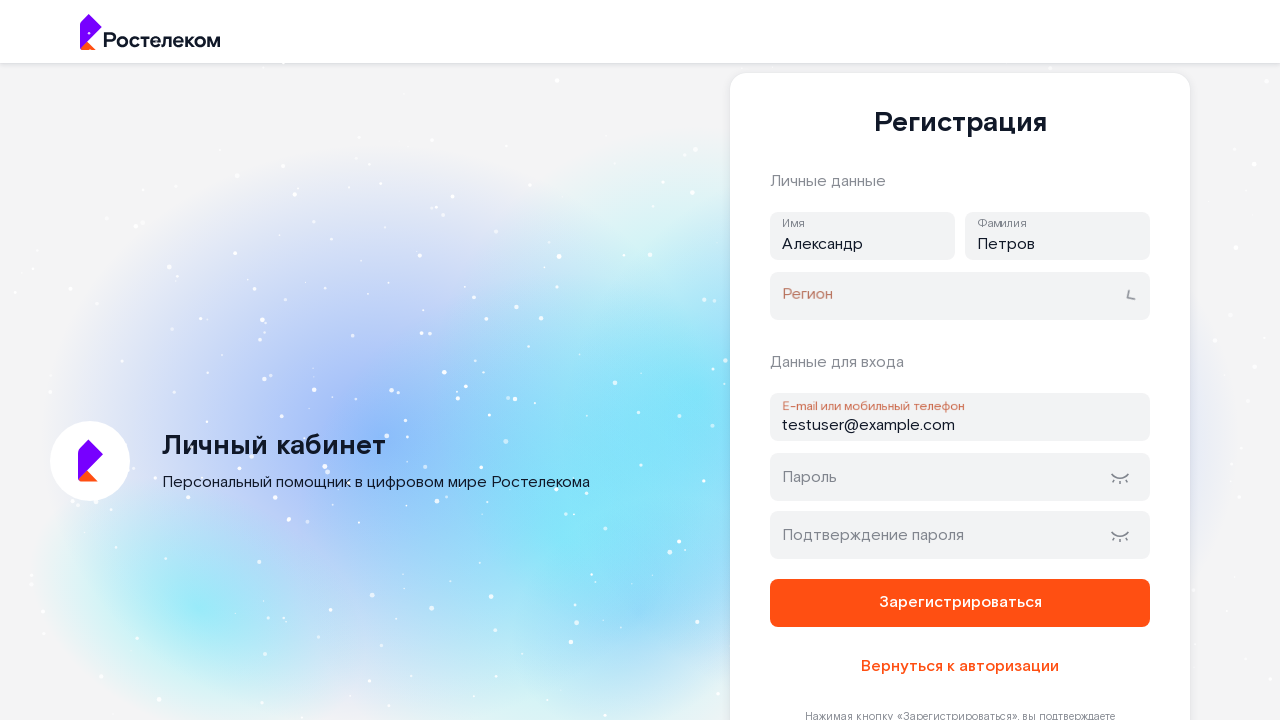

Filled password field with secure password on input[name='password']
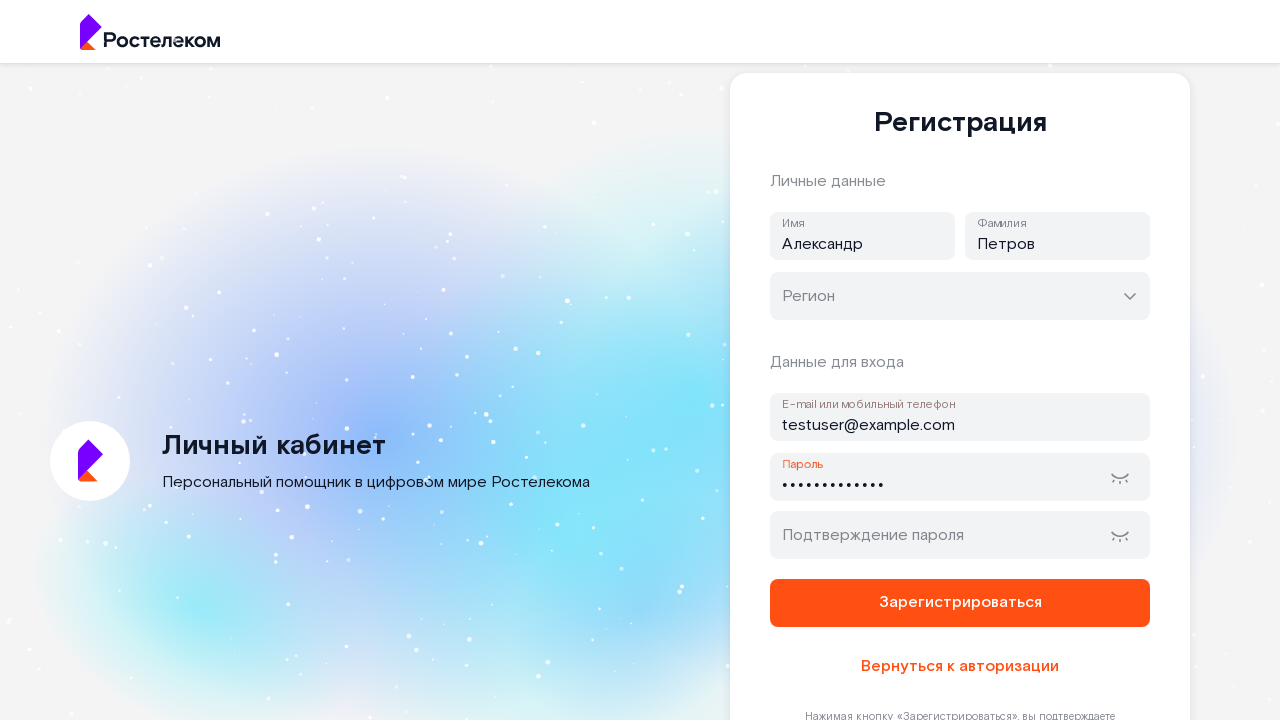

Filled password confirmation field on input[name='password-confirm']
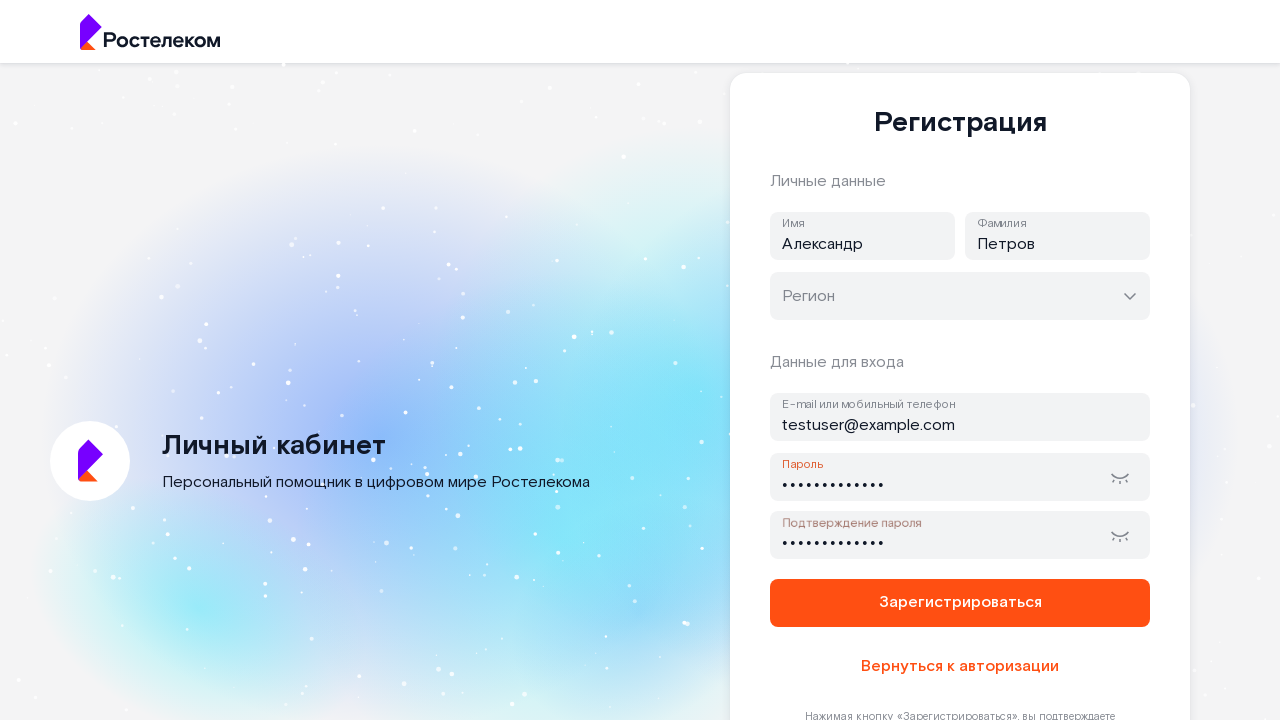

Clicked register button to submit registration form at (960, 603) on button.rt-btn.rt-btn--orange.rt-btn--medium.rt-btn--rounded.register-form__reg-b
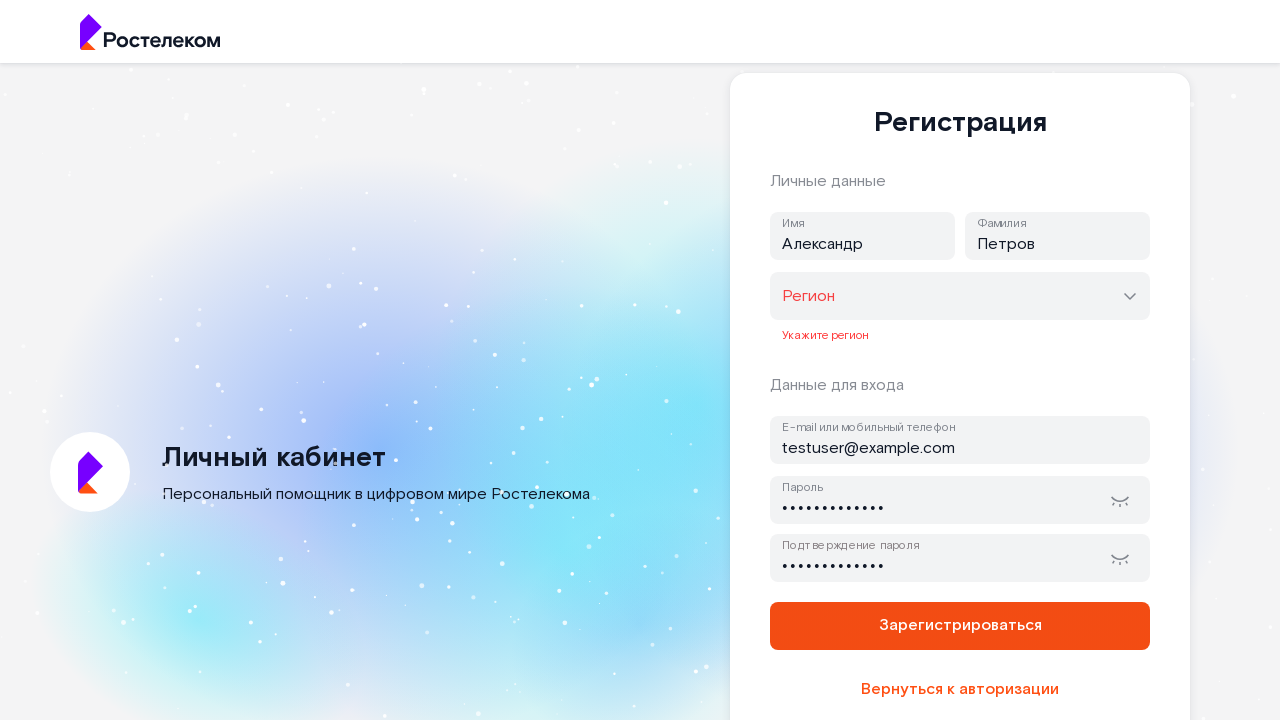

Waited 3 seconds for page to process registration
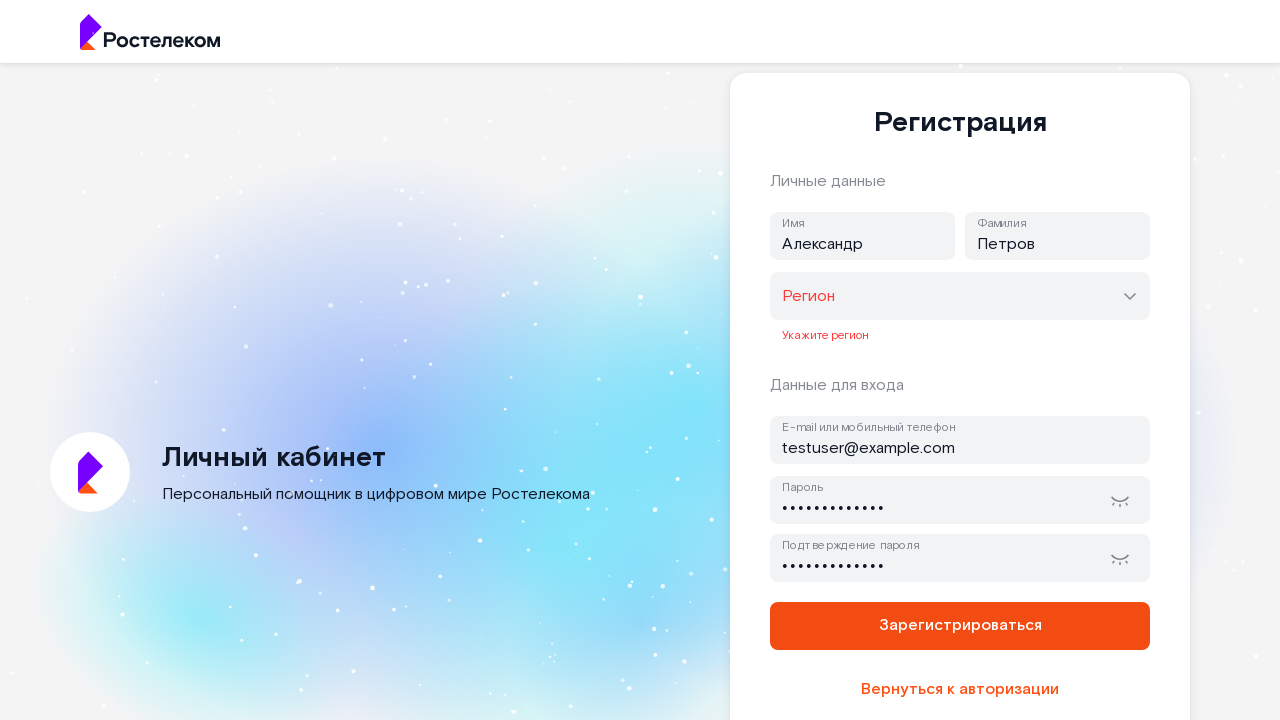

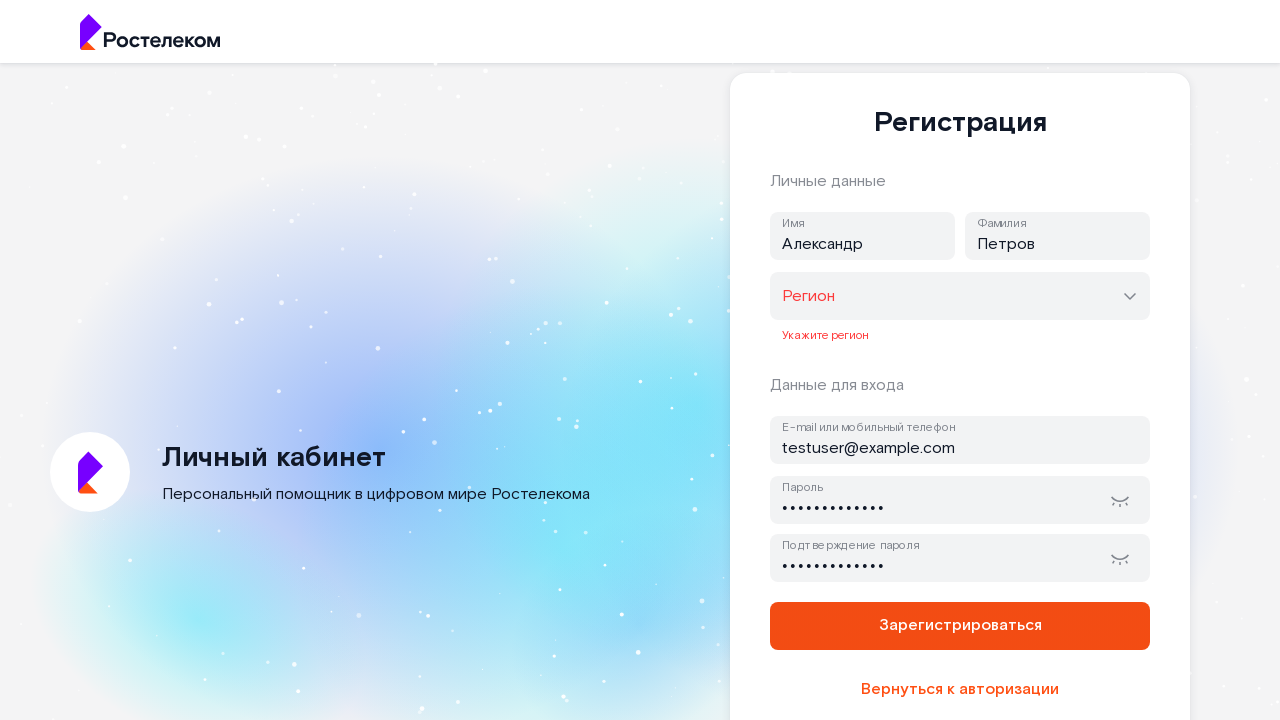